Tests marking individual todo items as complete by clicking their checkboxes

Starting URL: https://demo.playwright.dev/todomvc

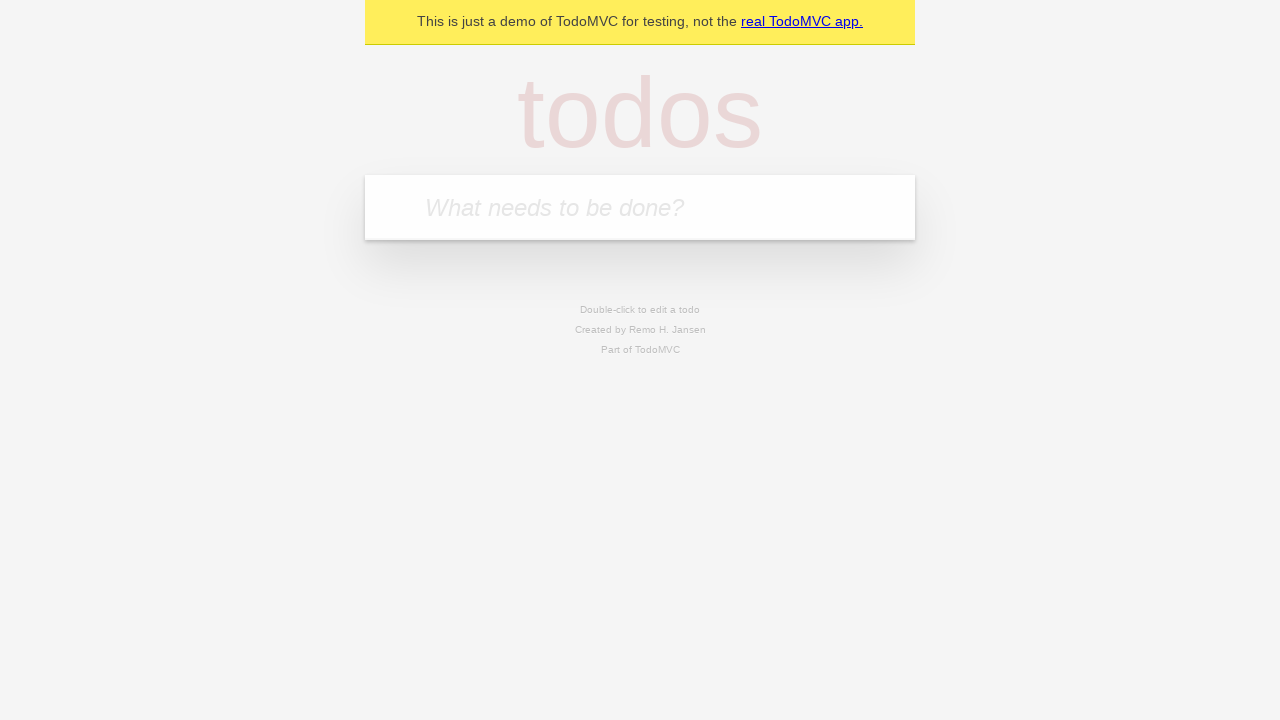

Filled todo input with 'buy some cheese' on internal:attr=[placeholder="What needs to be done?"i]
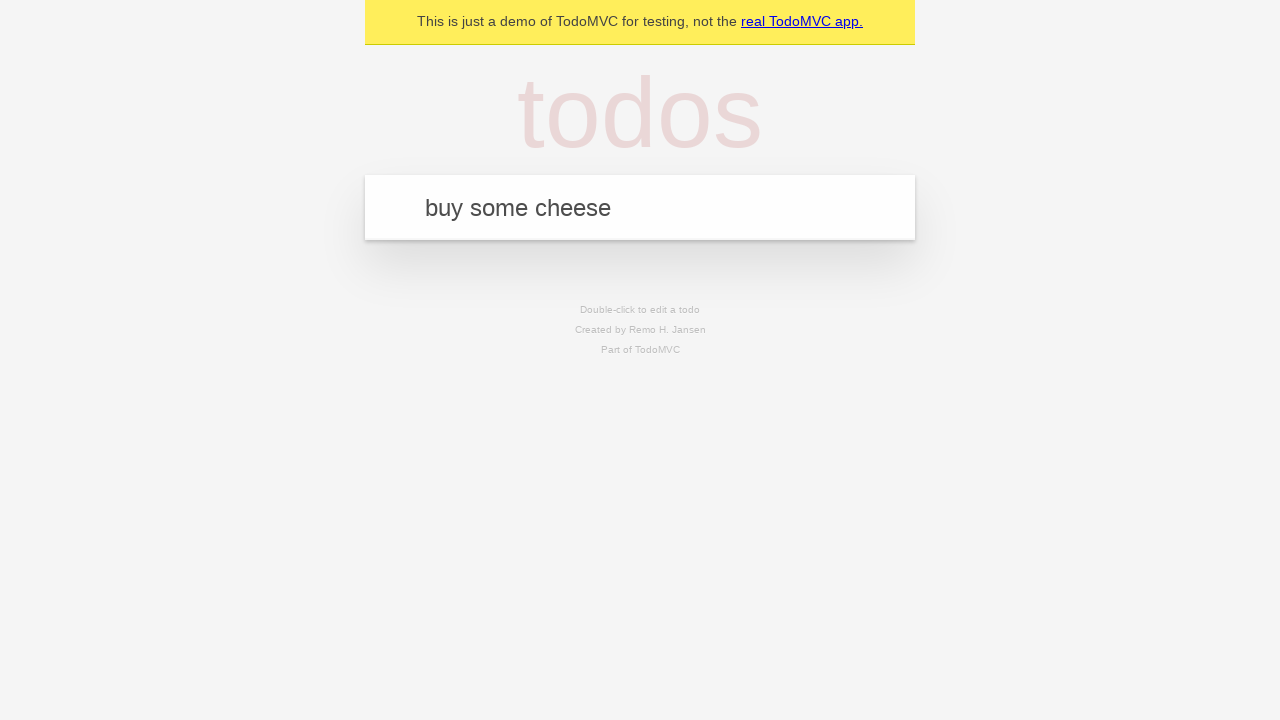

Pressed Enter to create todo item 'buy some cheese' on internal:attr=[placeholder="What needs to be done?"i]
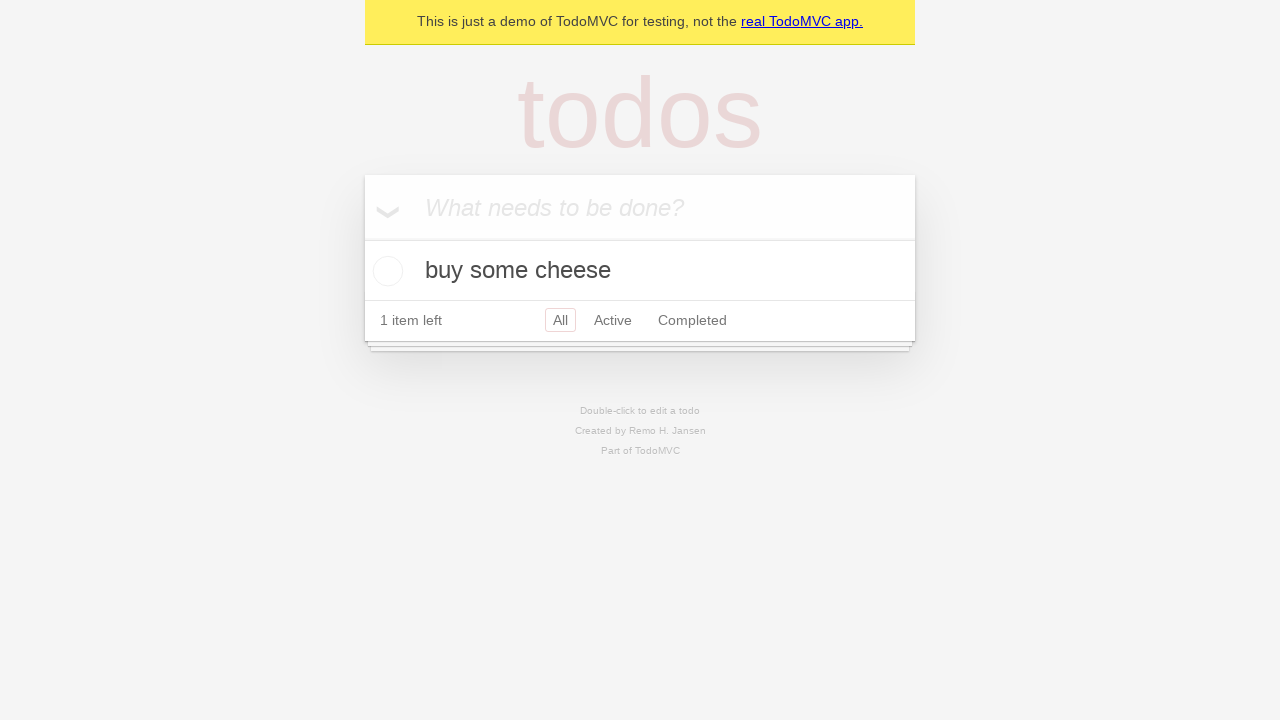

Filled todo input with 'feed the cat' on internal:attr=[placeholder="What needs to be done?"i]
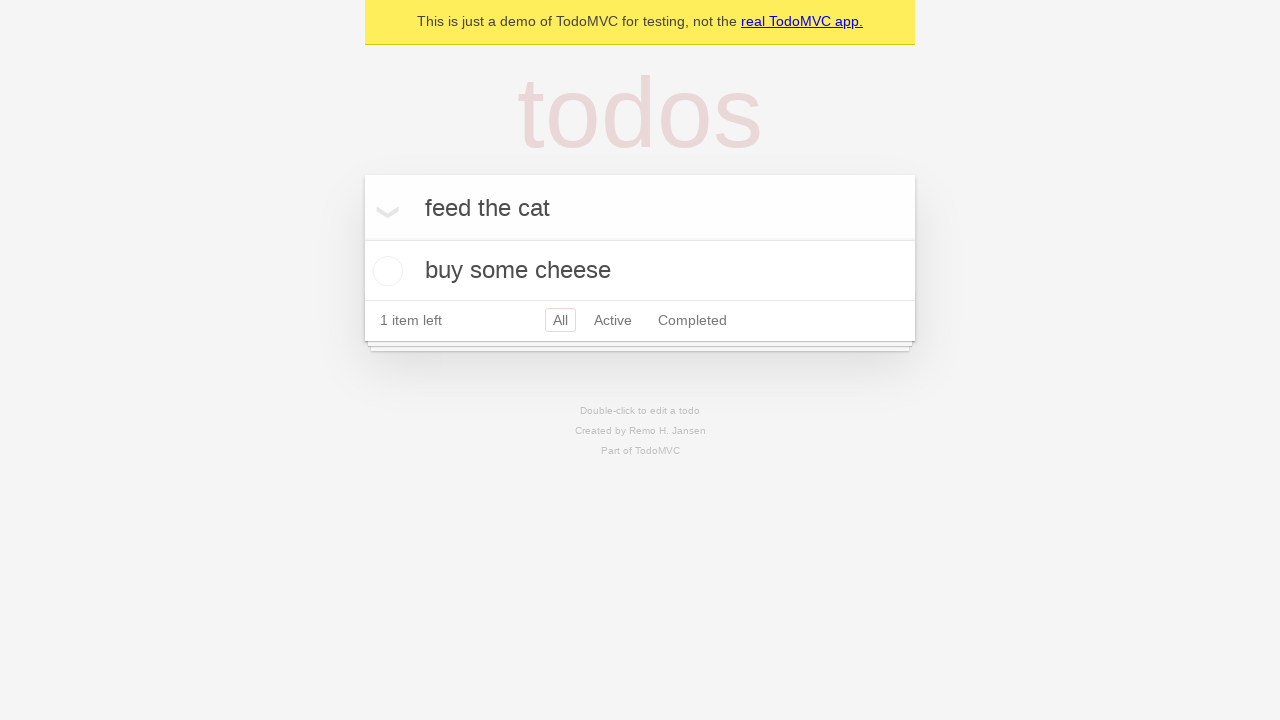

Pressed Enter to create todo item 'feed the cat' on internal:attr=[placeholder="What needs to be done?"i]
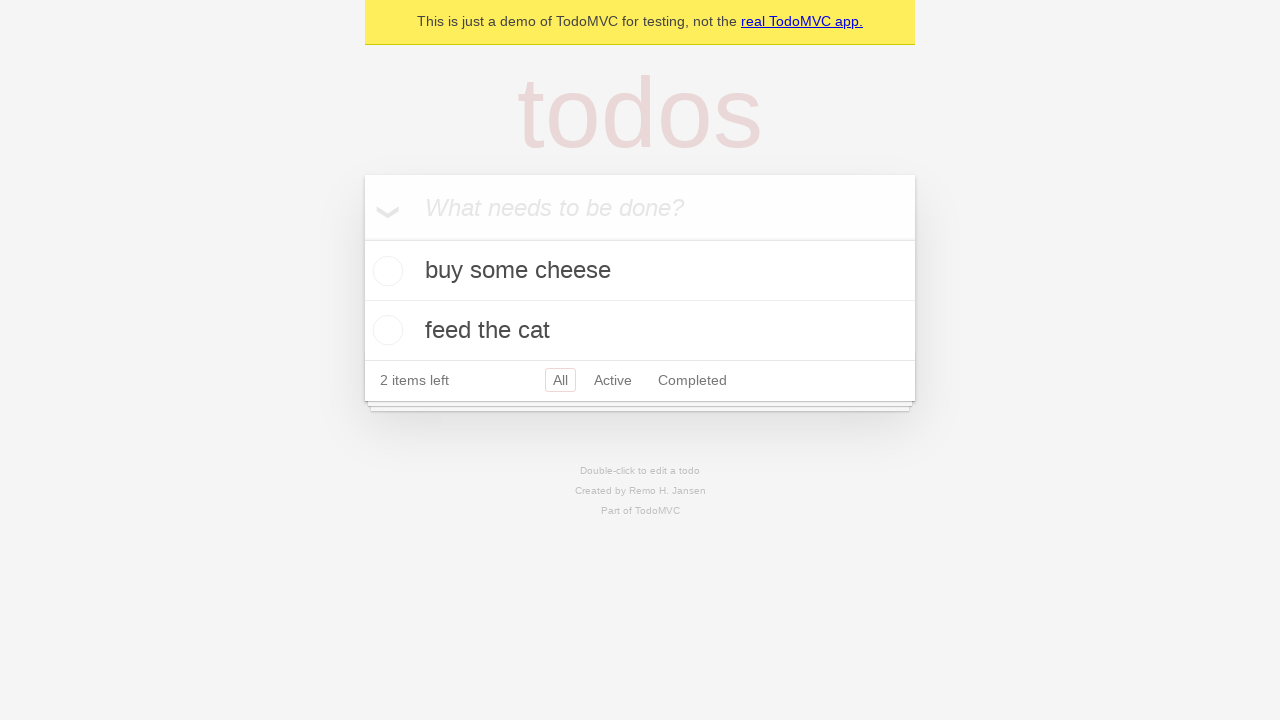

Marked first todo item as complete by clicking its checkbox at (385, 271) on internal:testid=[data-testid="todo-item"s] >> nth=0 >> internal:role=checkbox
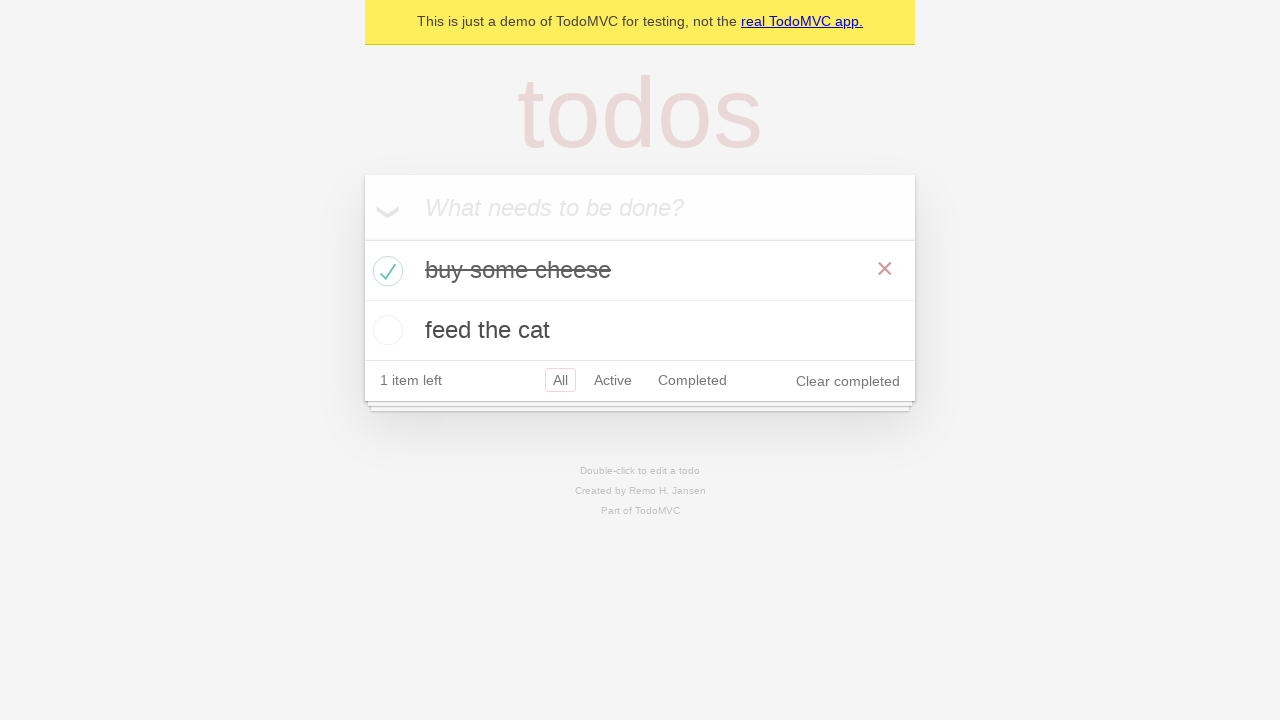

Marked second todo item as complete by clicking its checkbox at (385, 330) on internal:testid=[data-testid="todo-item"s] >> nth=1 >> internal:role=checkbox
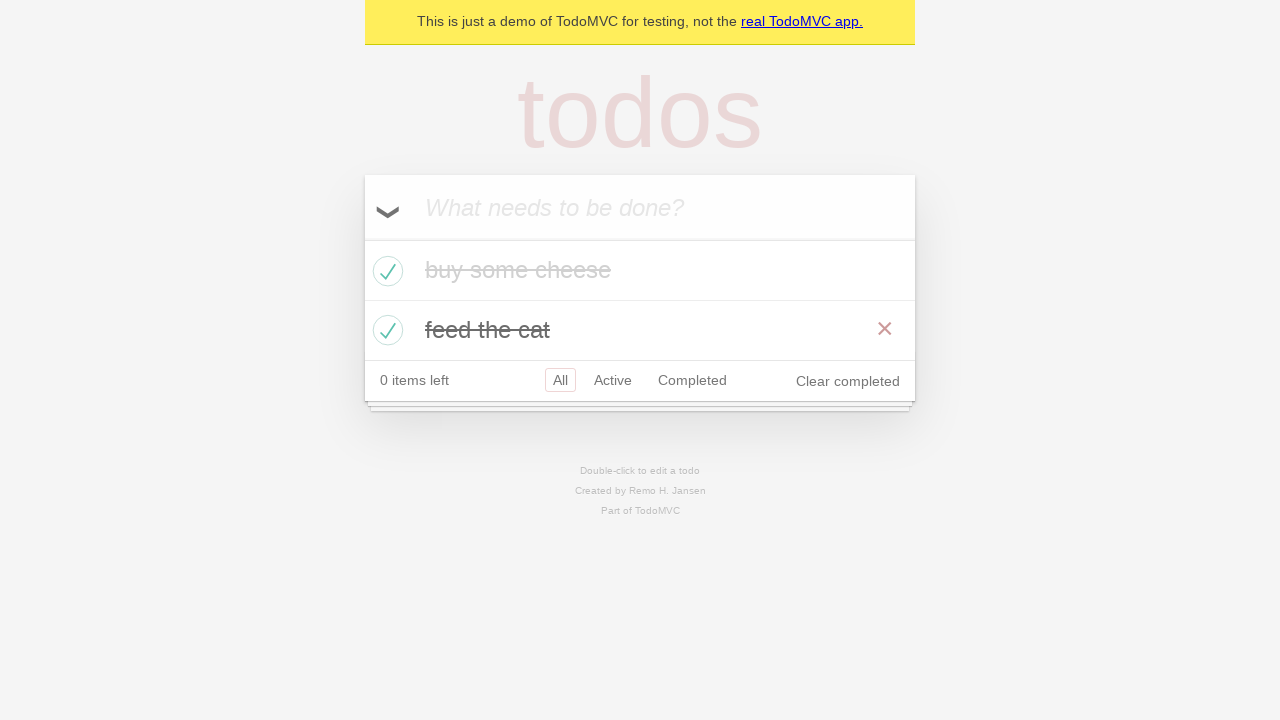

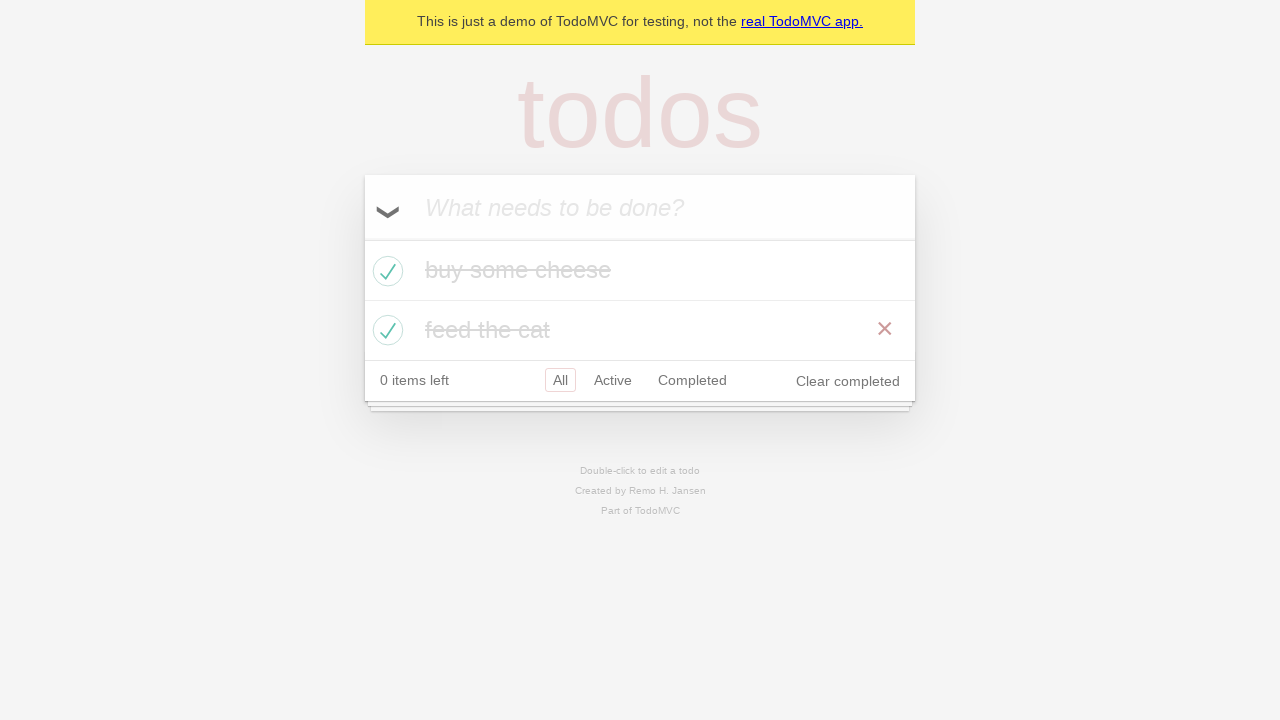